Tests adding specific grocery items to cart on a practice e-commerce site by iterating through available products and clicking the "Add to Cart" button for items matching a predefined list (Cucumber, Pista, Walnuts, Potato, Pumpkin).

Starting URL: https://rahulshettyacademy.com/seleniumPractise/

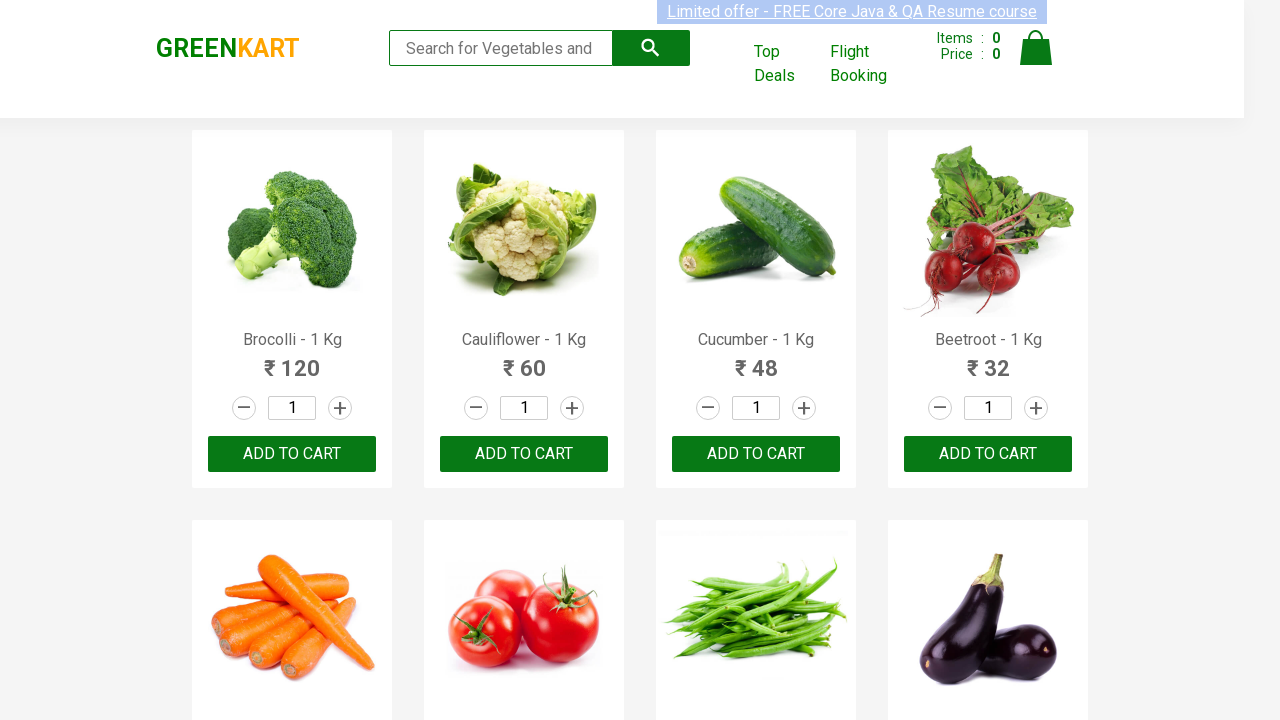

Waited for product names to load on the page
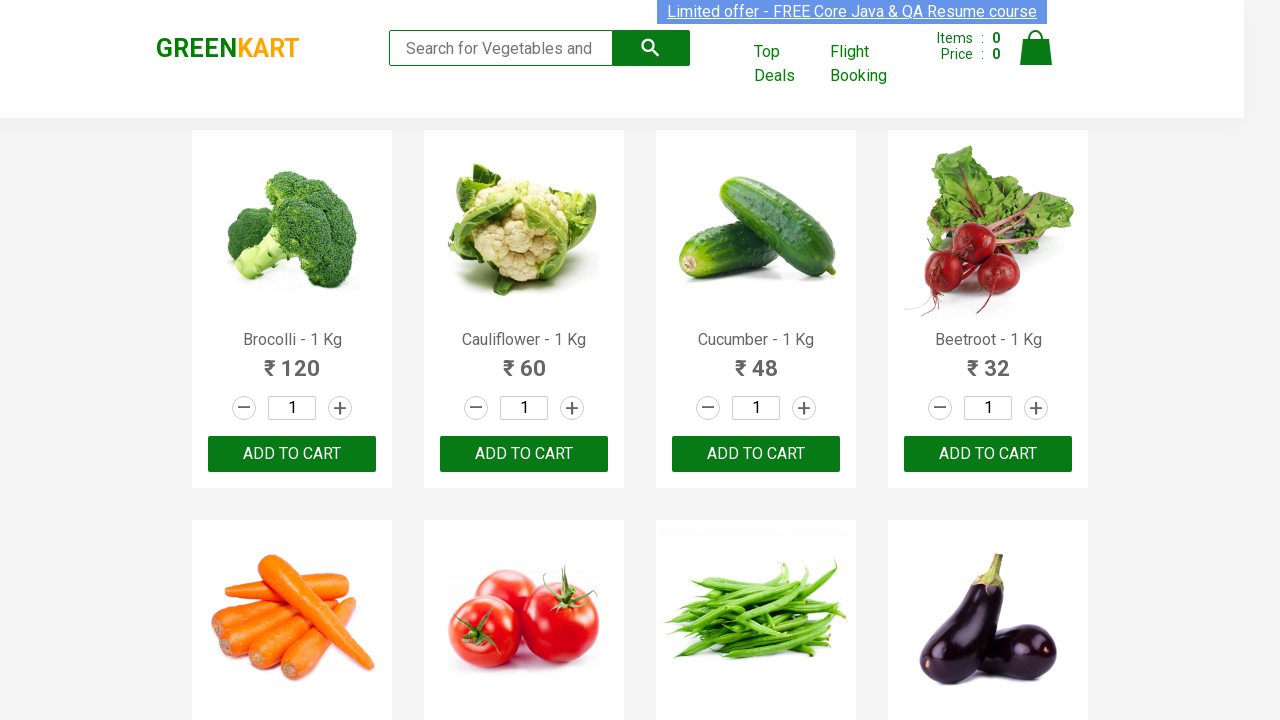

Retrieved all product name elements from the page
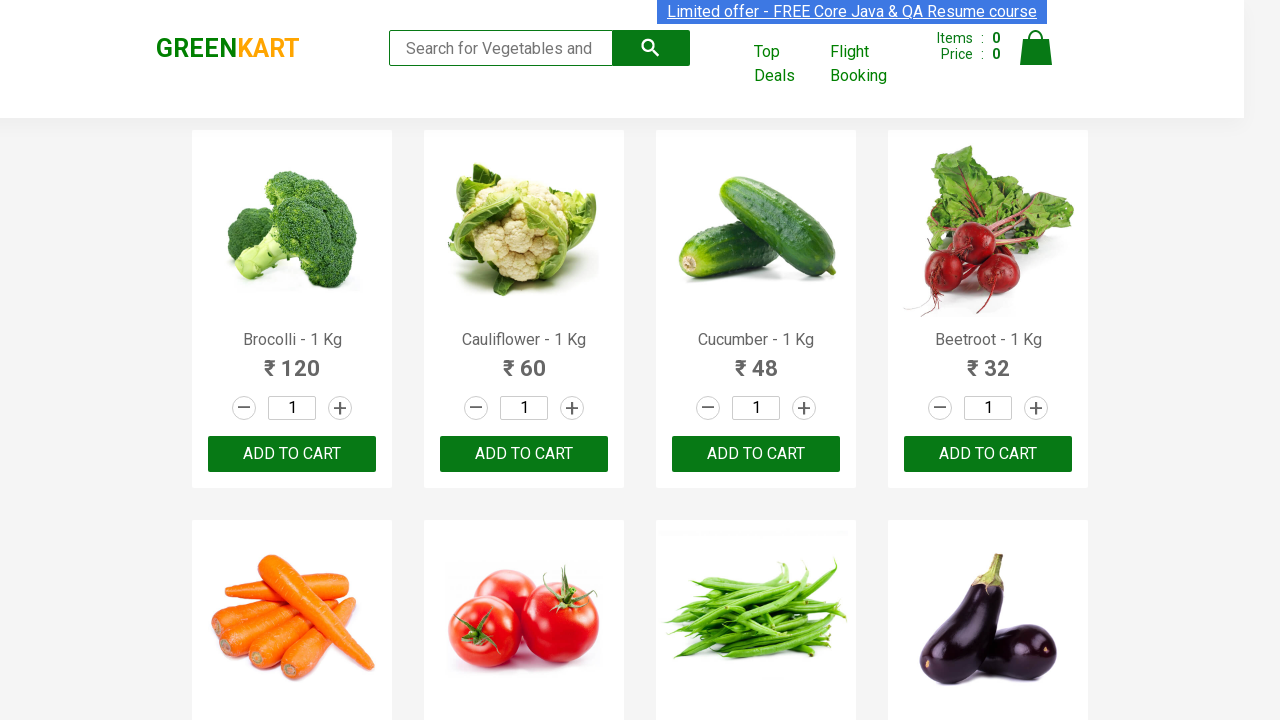

Clicked 'Add to Cart' button for Cucumber at (756, 454) on div.product-action button[type='button'] >> nth=2
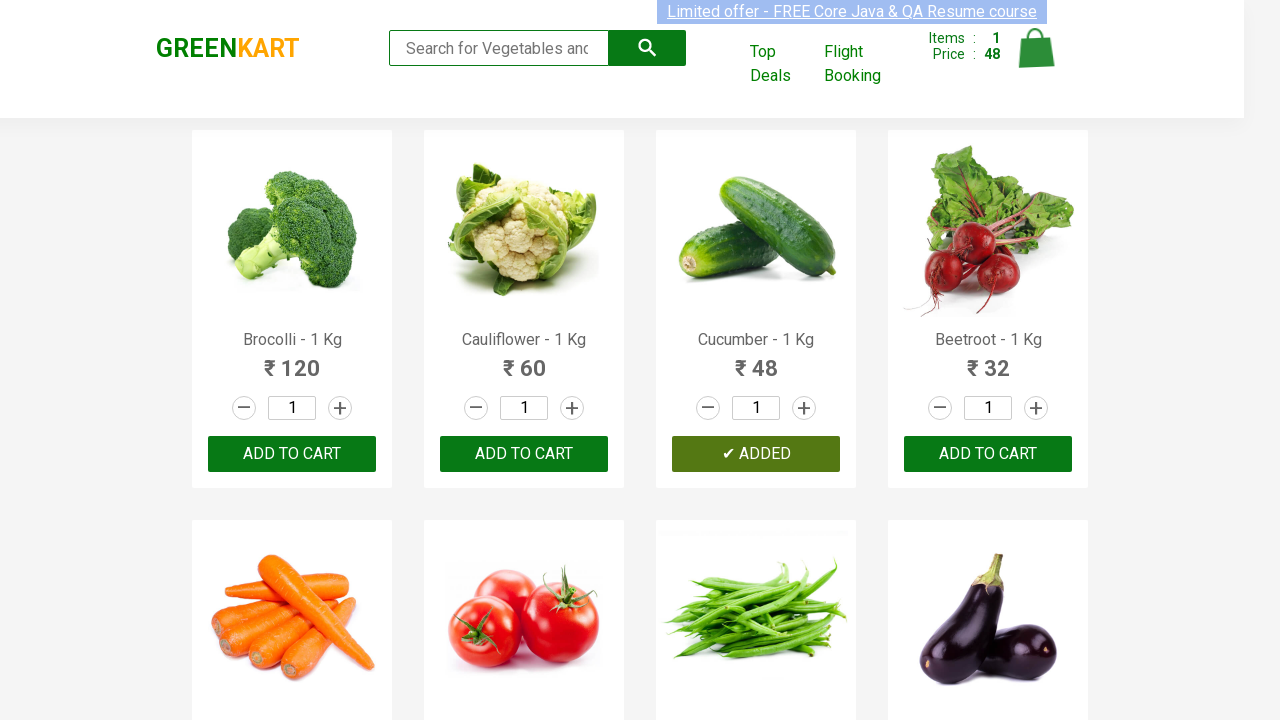

Waited 500ms after adding Cucumber to cart
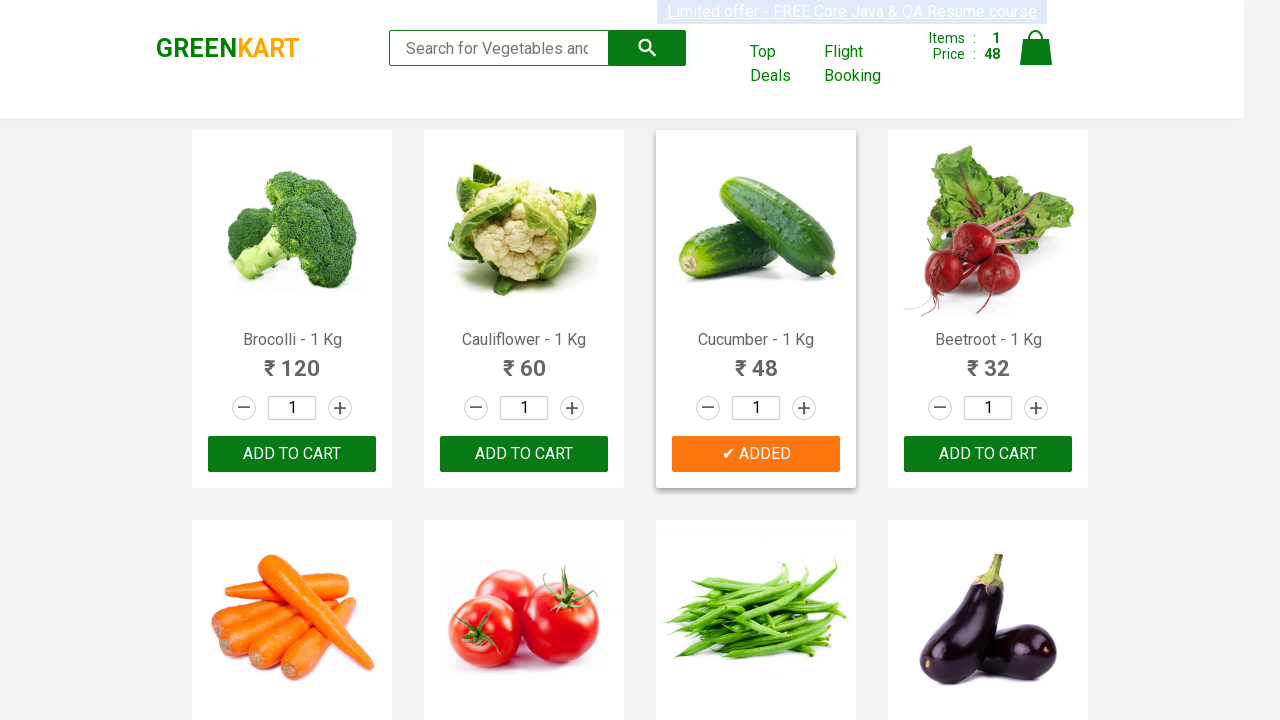

Clicked 'Add to Cart' button for Potato at (756, 360) on div.product-action button[type='button'] >> nth=10
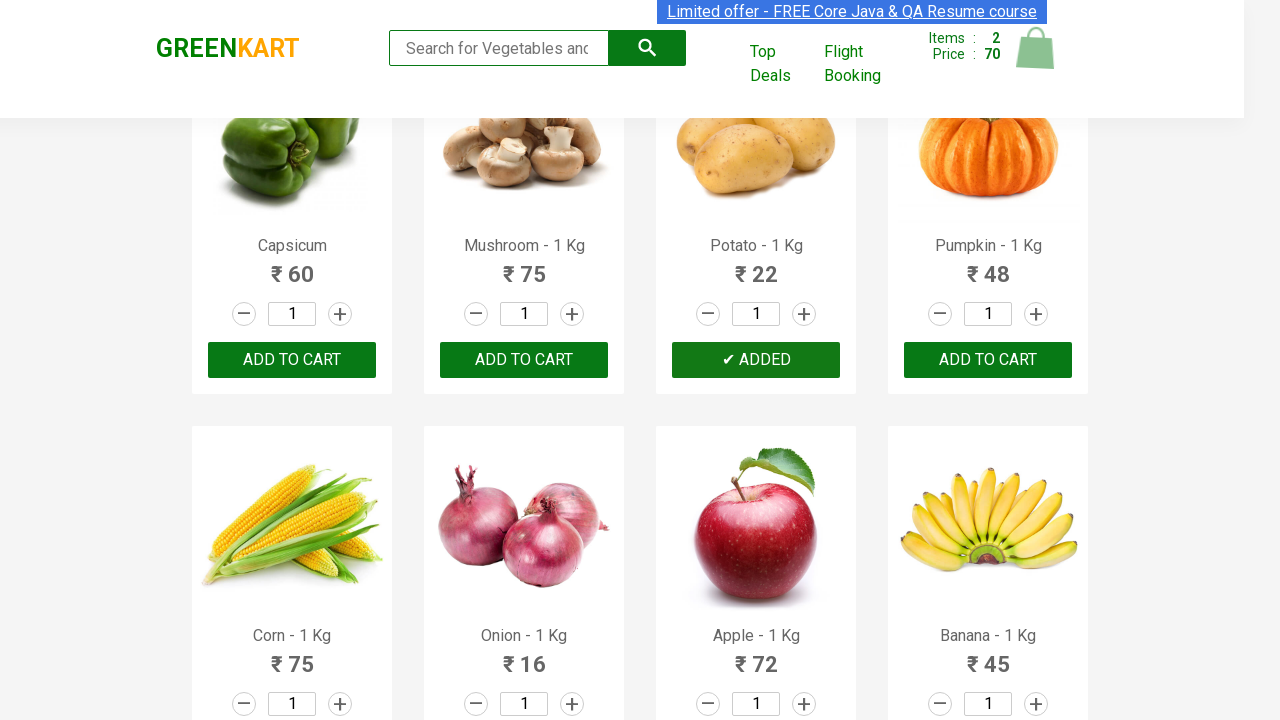

Waited 500ms after adding Potato to cart
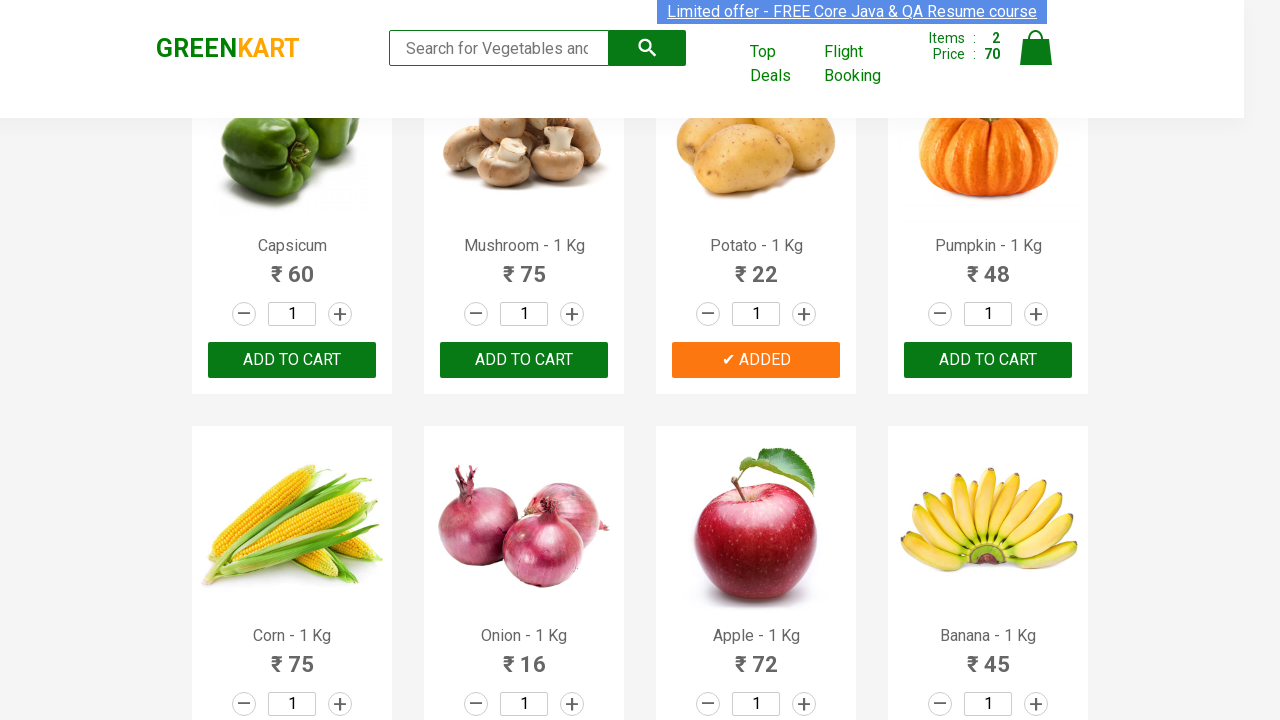

Clicked 'Add to Cart' button for Pumpkin at (988, 360) on div.product-action button[type='button'] >> nth=11
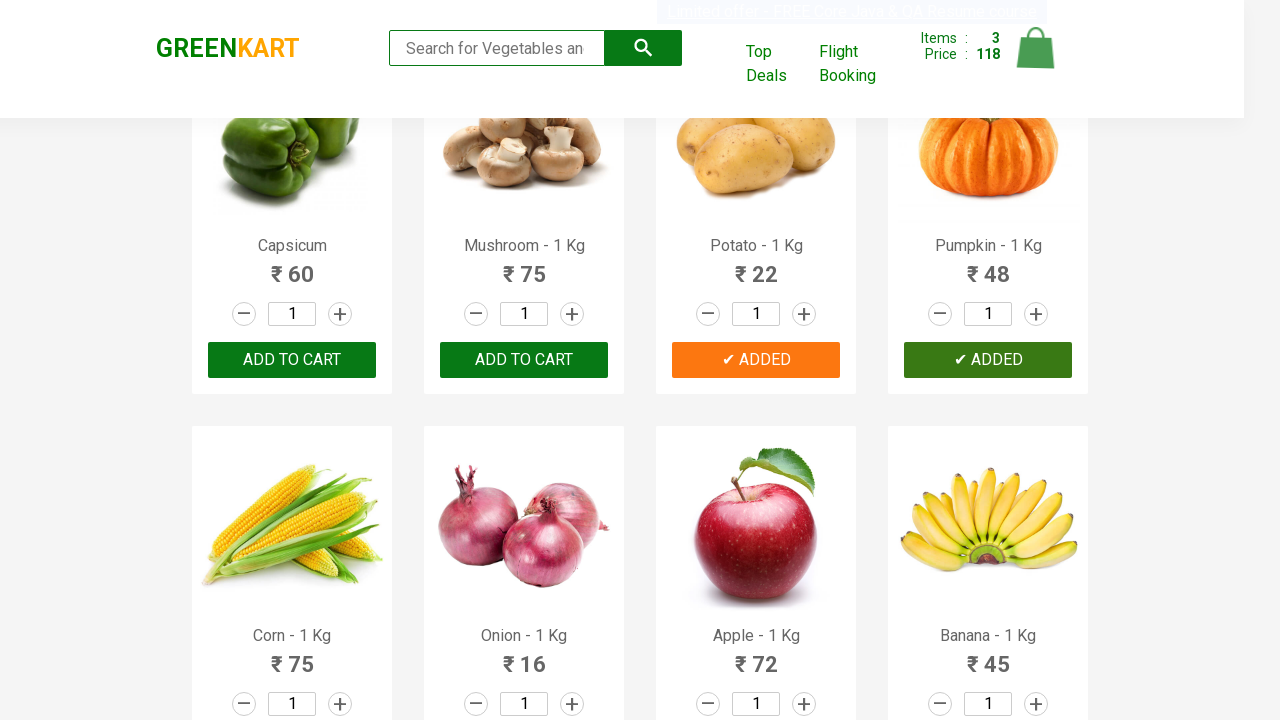

Waited 500ms after adding Pumpkin to cart
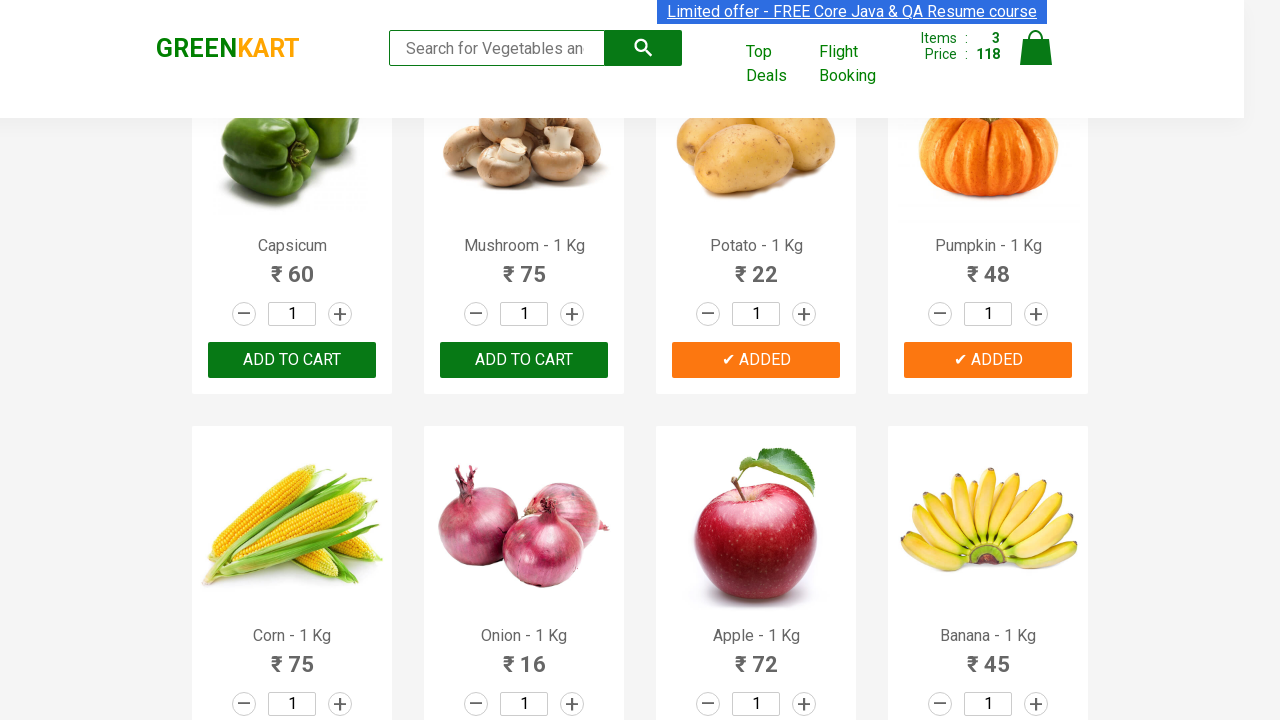

Clicked 'Add to Cart' button for Pista at (756, 360) on div.product-action button[type='button'] >> nth=26
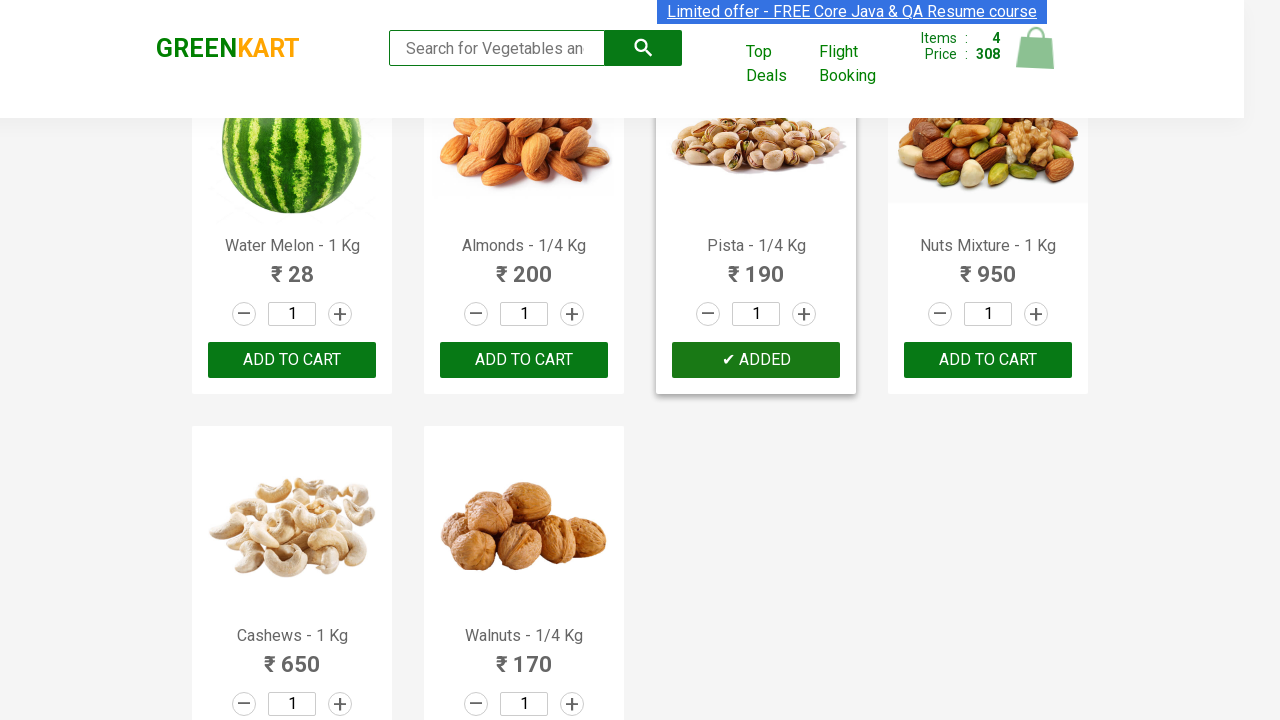

Waited 500ms after adding Pista to cart
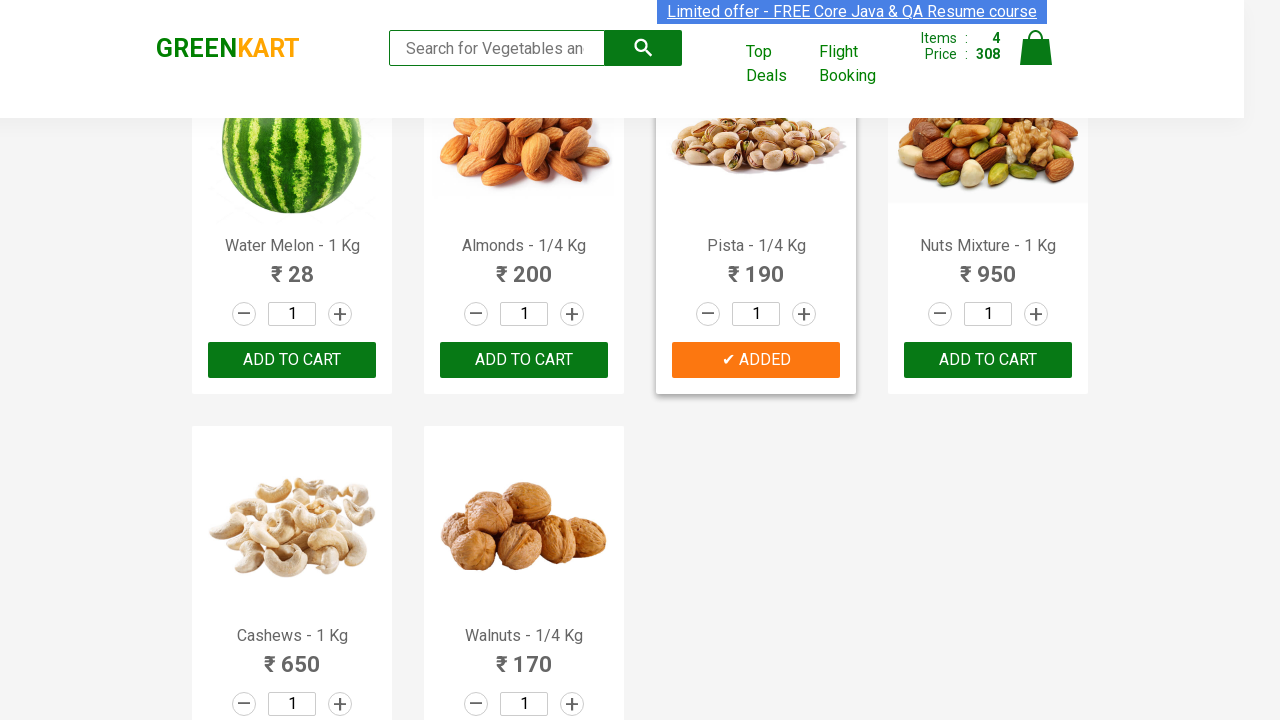

Clicked 'Add to Cart' button for Walnuts at (524, 569) on div.product-action button[type='button'] >> nth=29
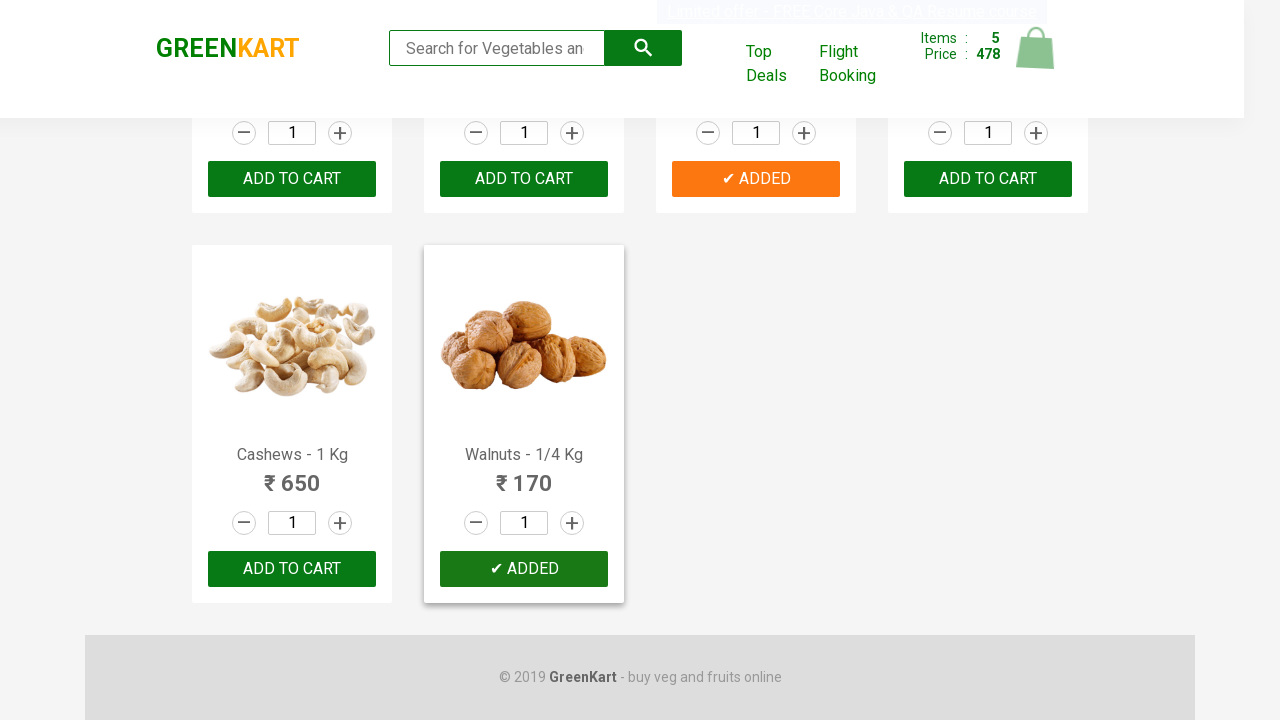

Waited 500ms after adding Walnuts to cart
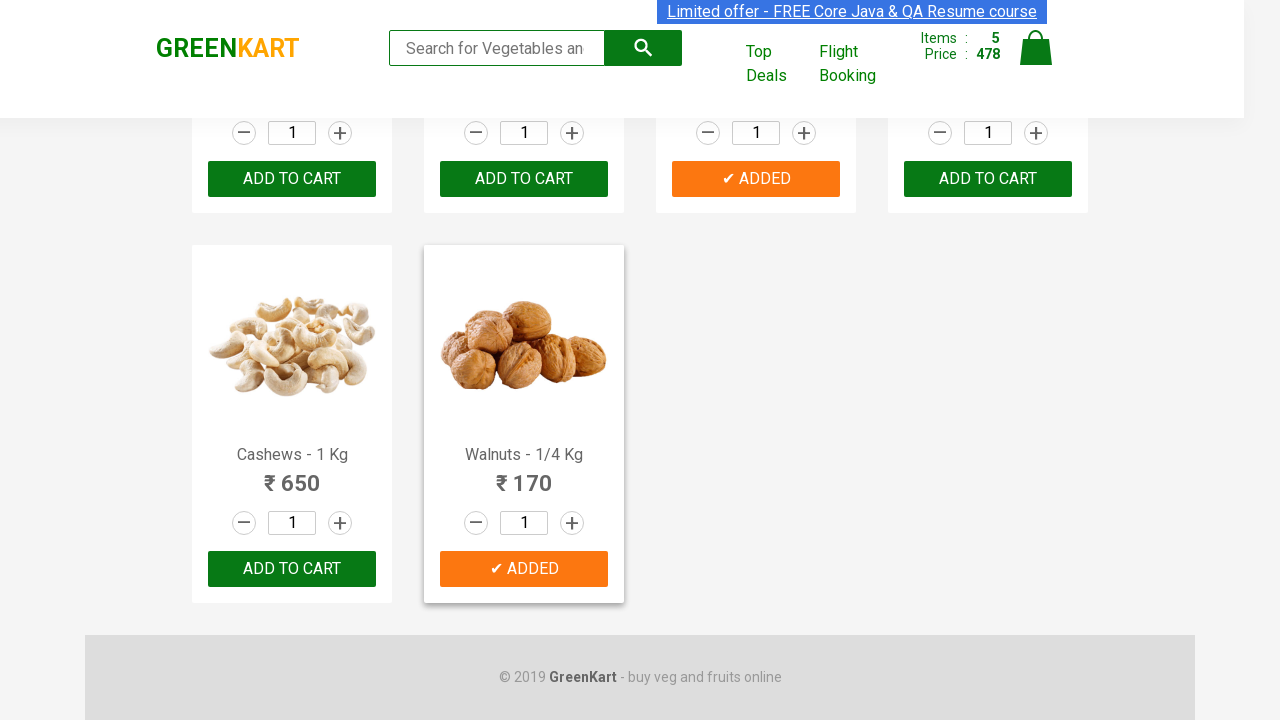

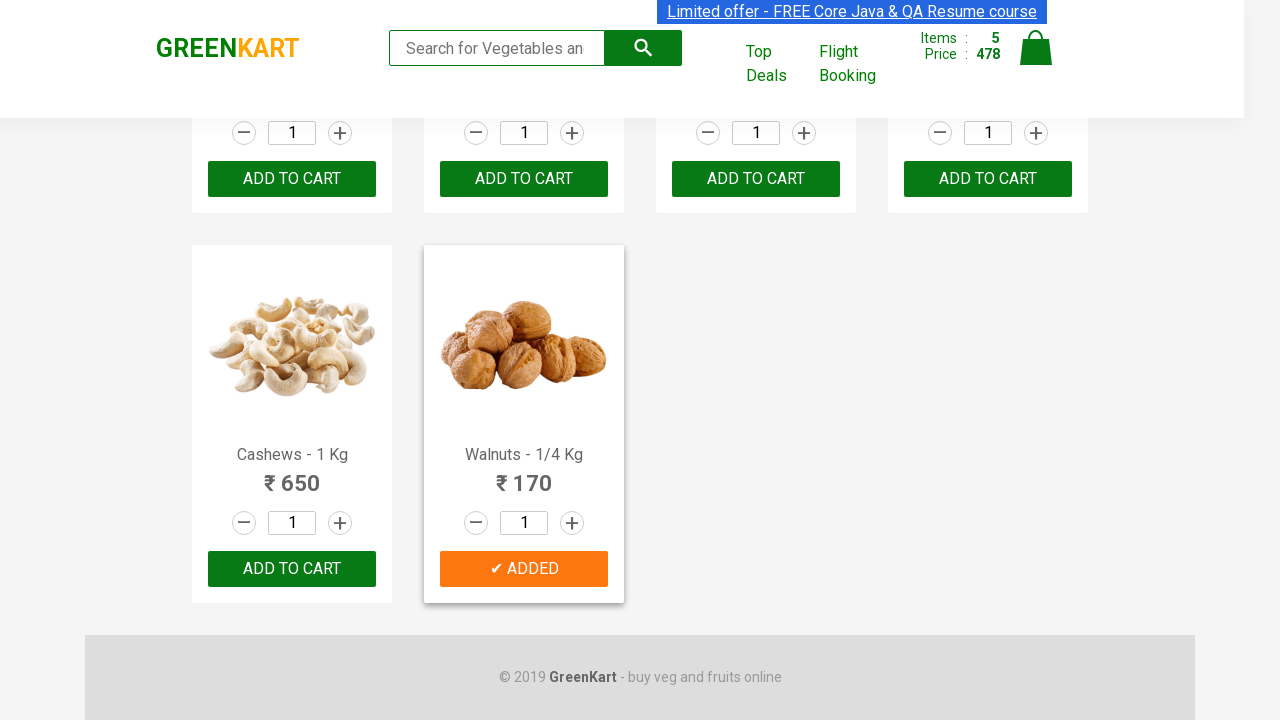